Fills out a registration form with personal information including name, email, phone, checkboxes for hobbies, and password fields

Starting URL: http://demo.automationtesting.in/Register.html

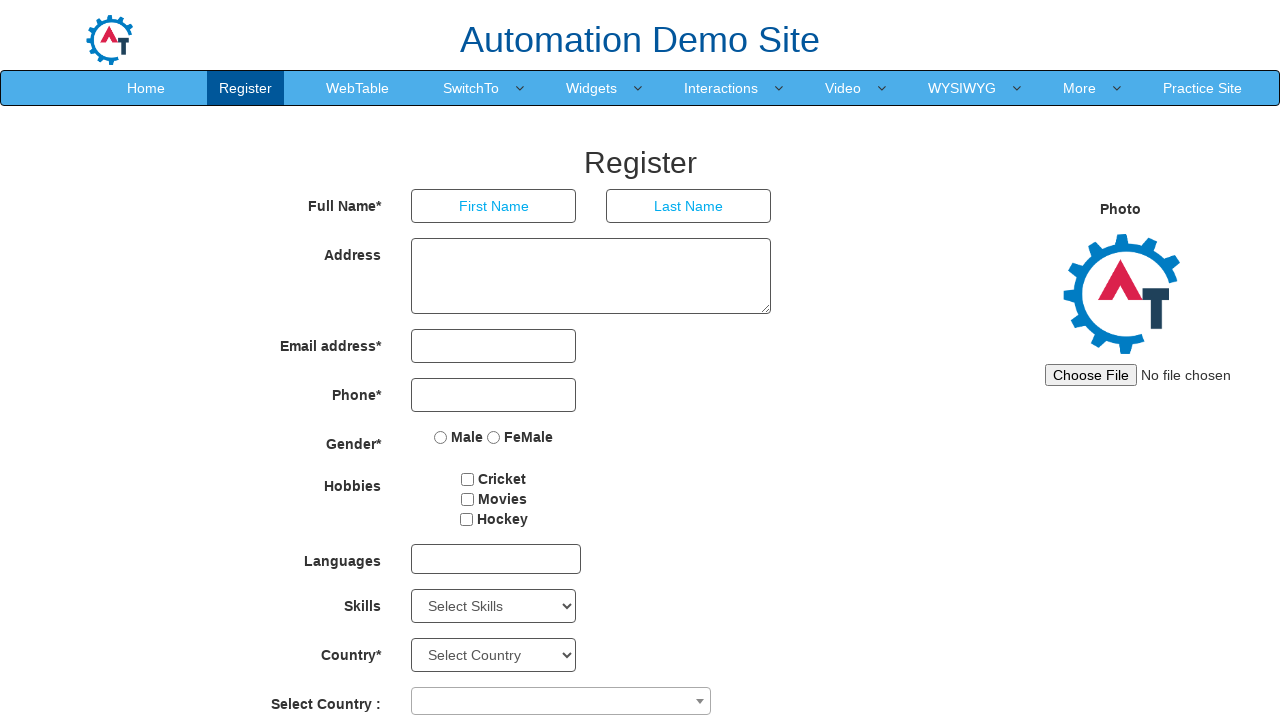

Filled first name field with 'Sruthi' on //input[@placeholder='First Name']
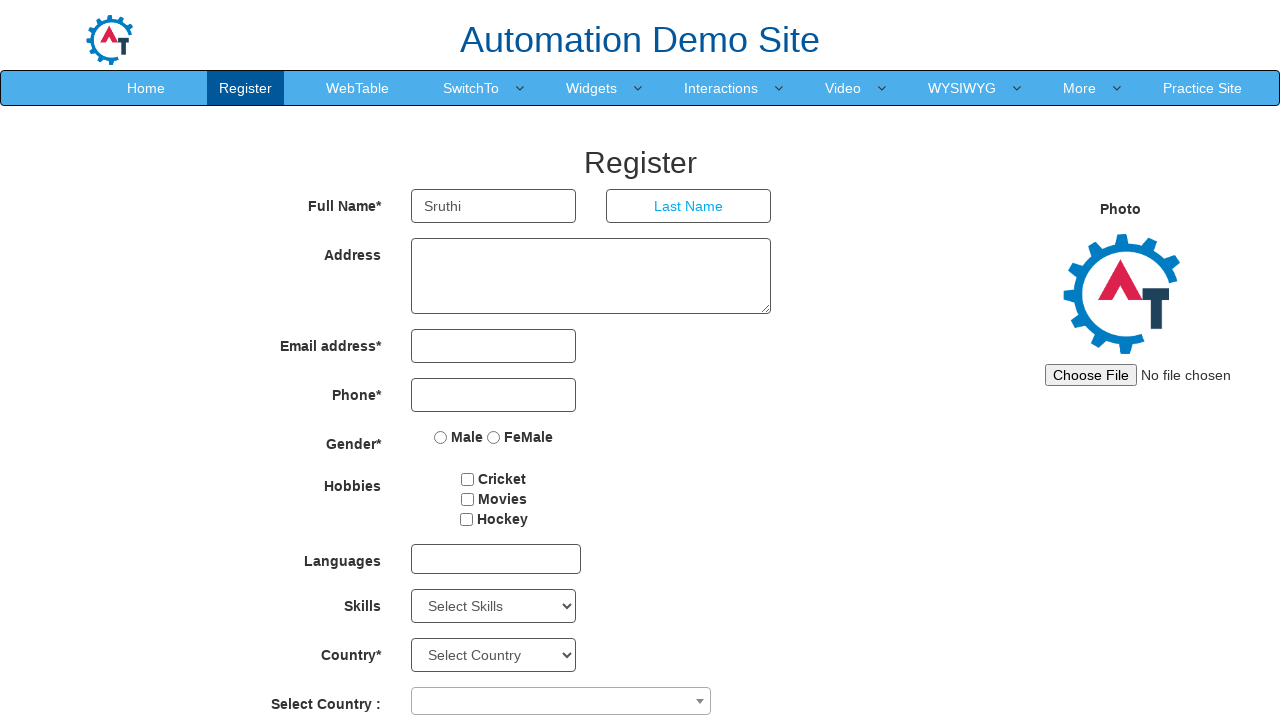

Filled last name field with 'Guppana' on //input[@placeholder='Last Name']
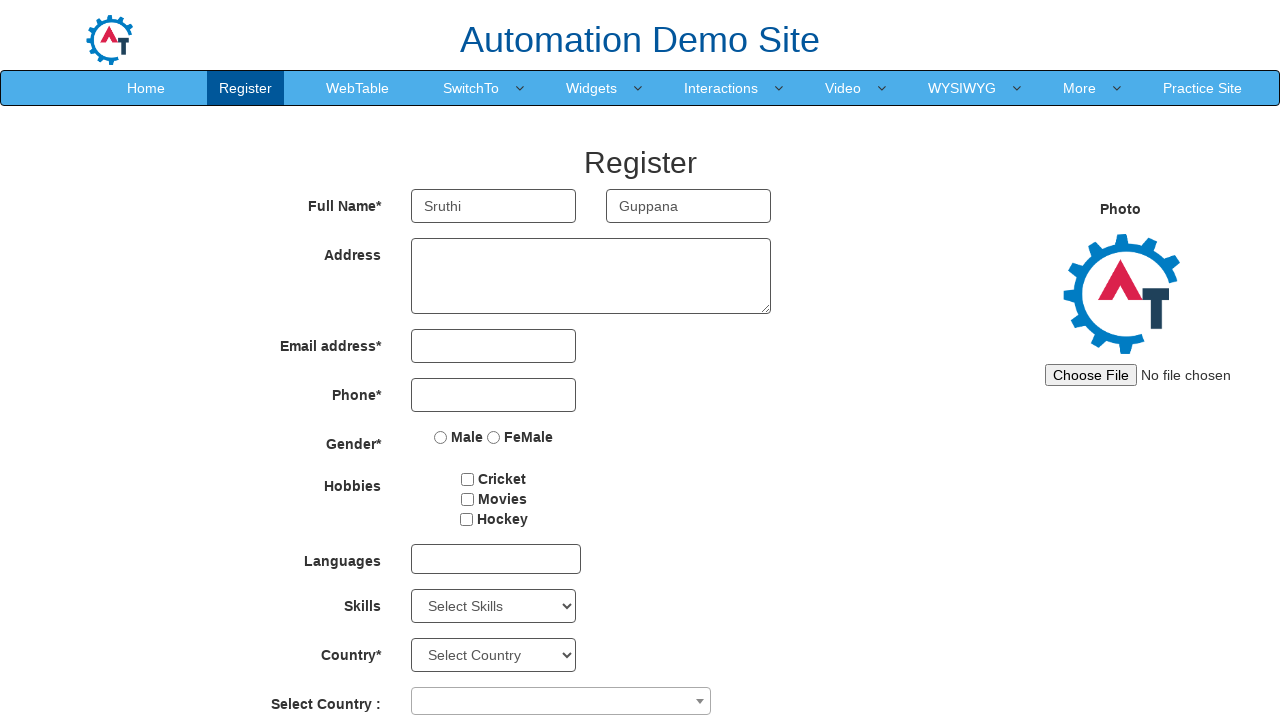

Filled email address field with 'sruthiguppana@gmail.com' on //input[@ng-model='EmailAdress']
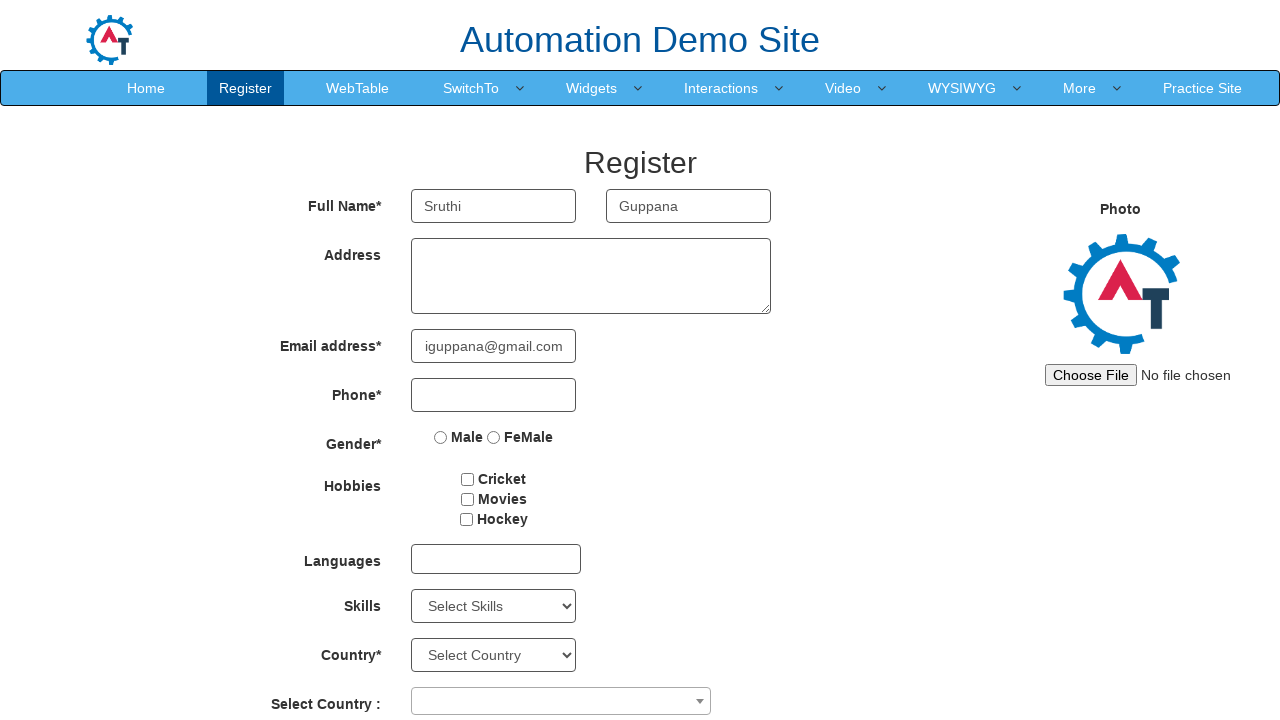

Filled phone number field with '9381694495' on //input[@ng-model='Phone']
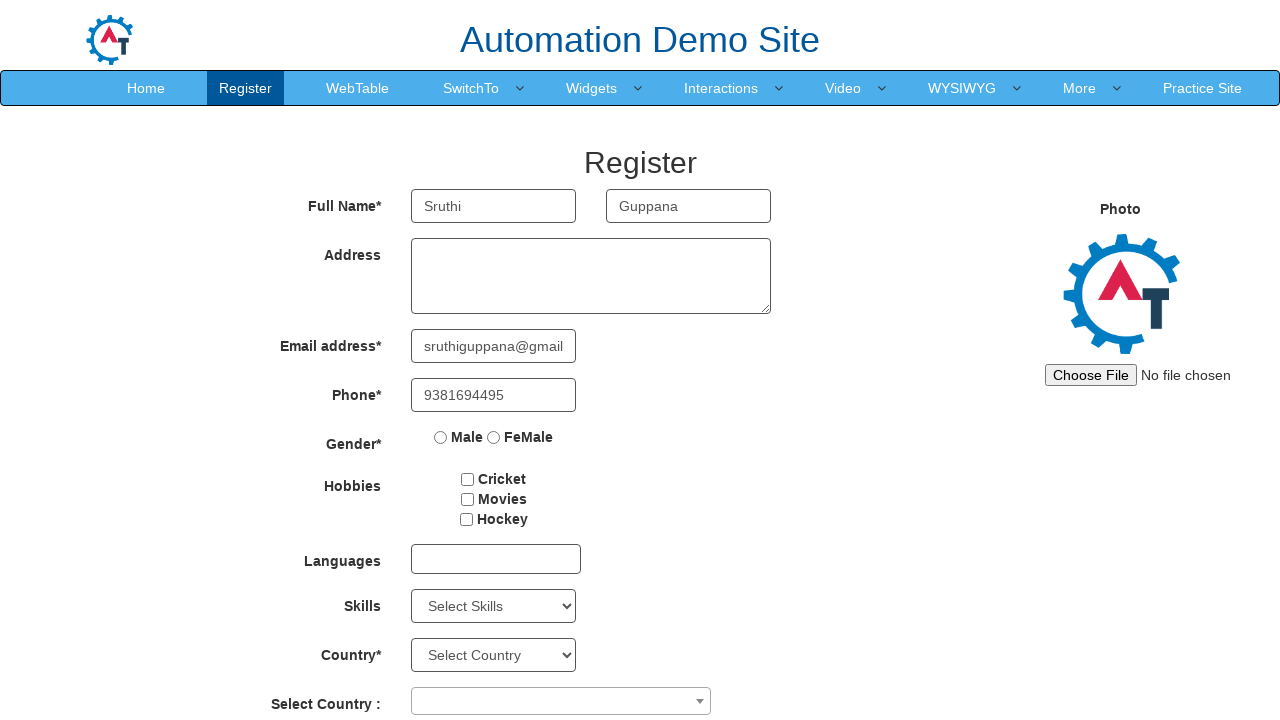

Checked first hobby checkbox at (468, 479) on xpath=//input[@id='checkbox1']
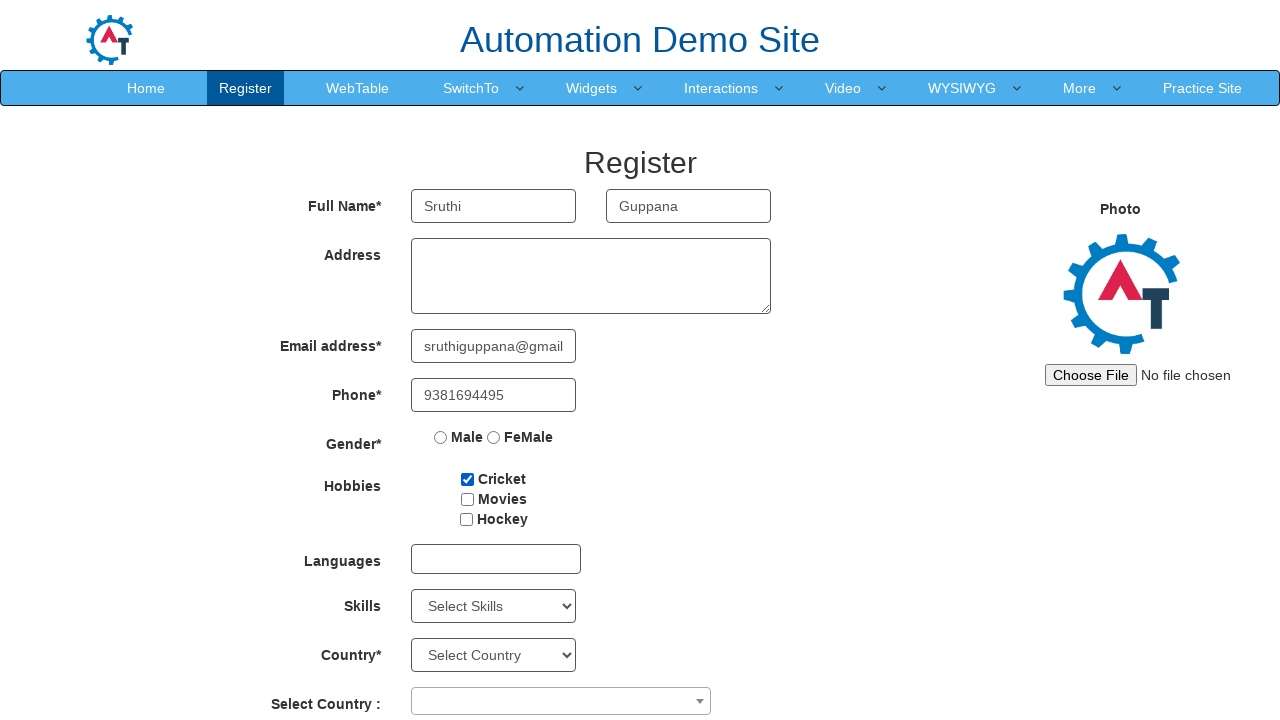

Checked second hobby checkbox at (467, 499) on xpath=//input[@id='checkbox2']
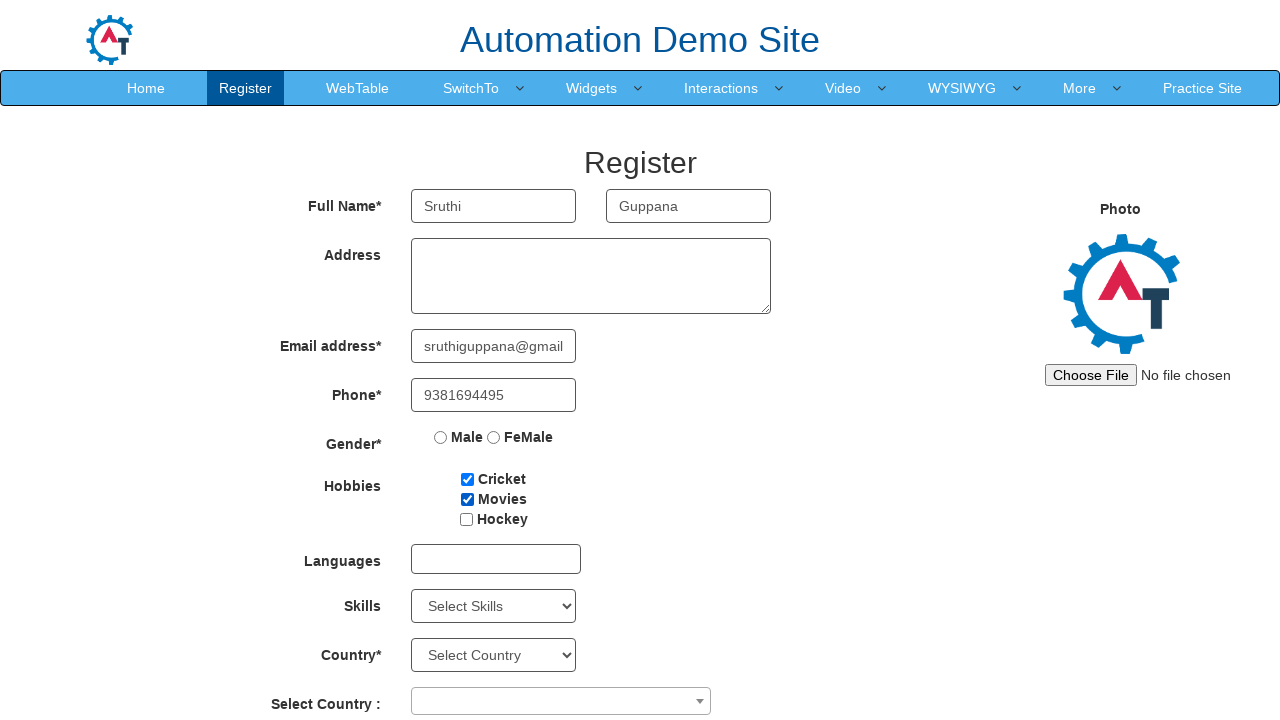

Checked third hobby checkbox at (466, 519) on xpath=//input[@id='checkbox3']
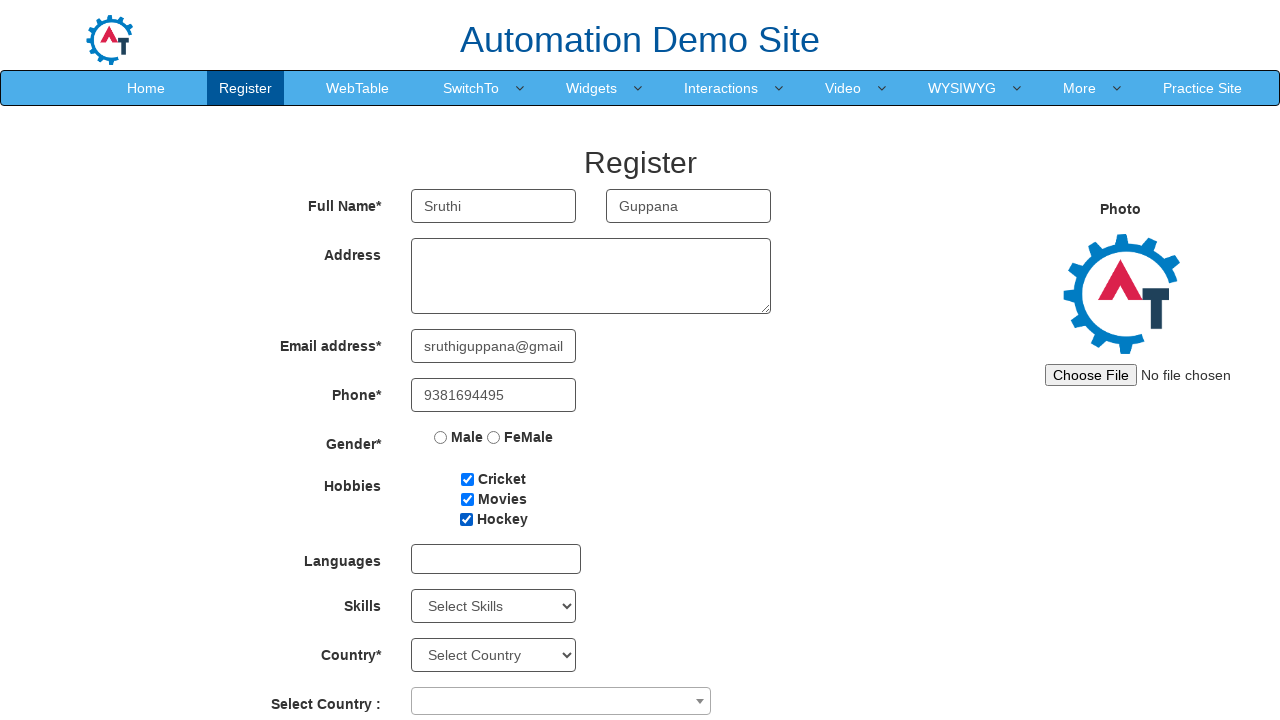

Filled password field with 'Sruthi@123' on //input[@id='firstpassword']
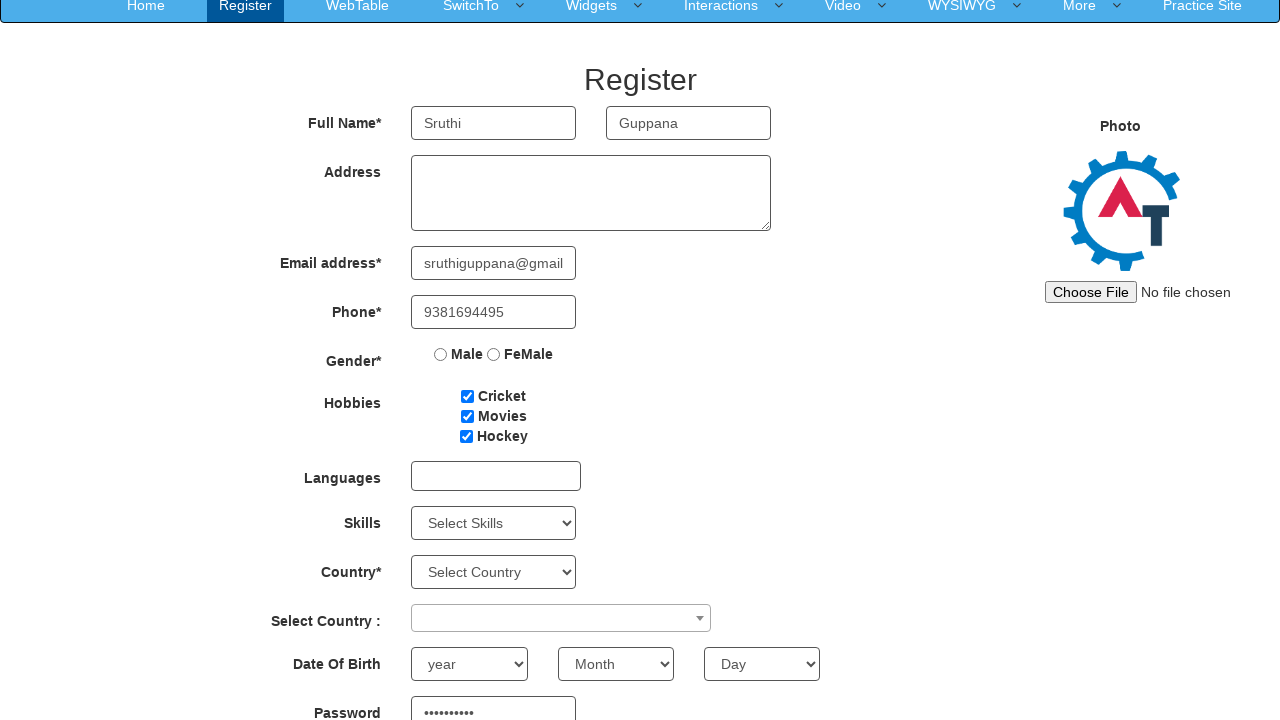

Filled confirm password field with 'Sruthi@123' on //input[@id='secondpassword']
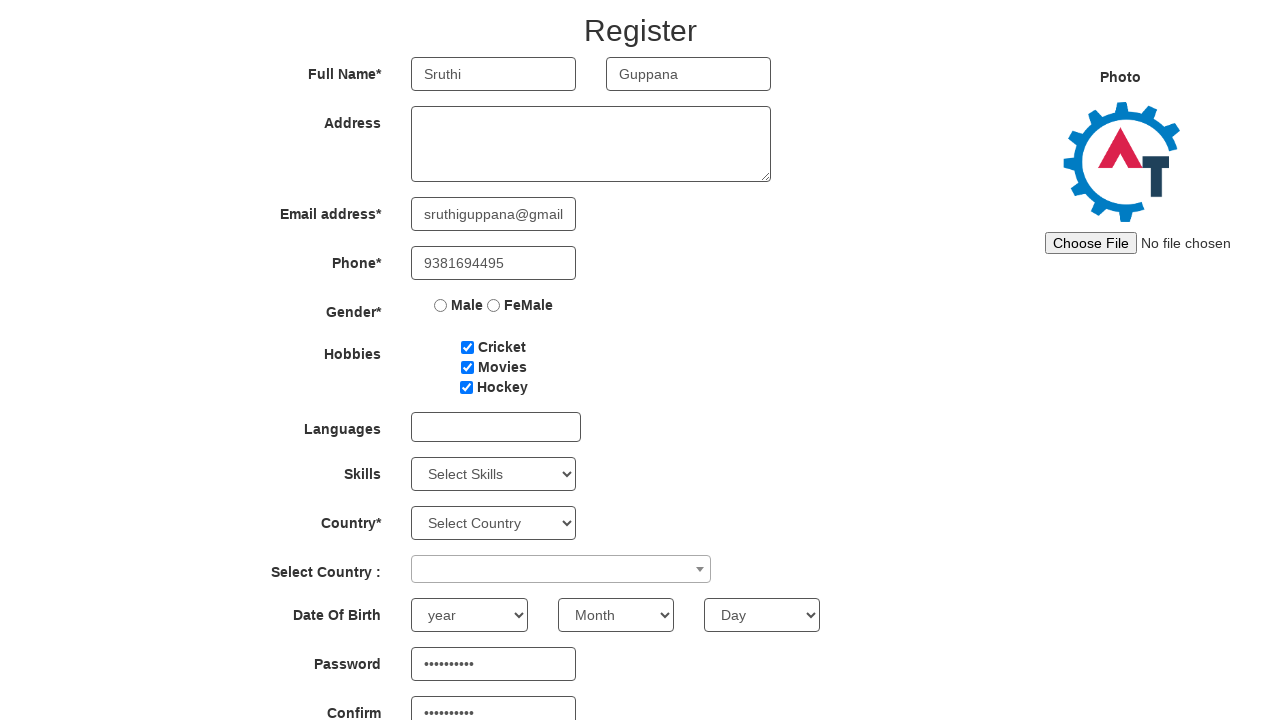

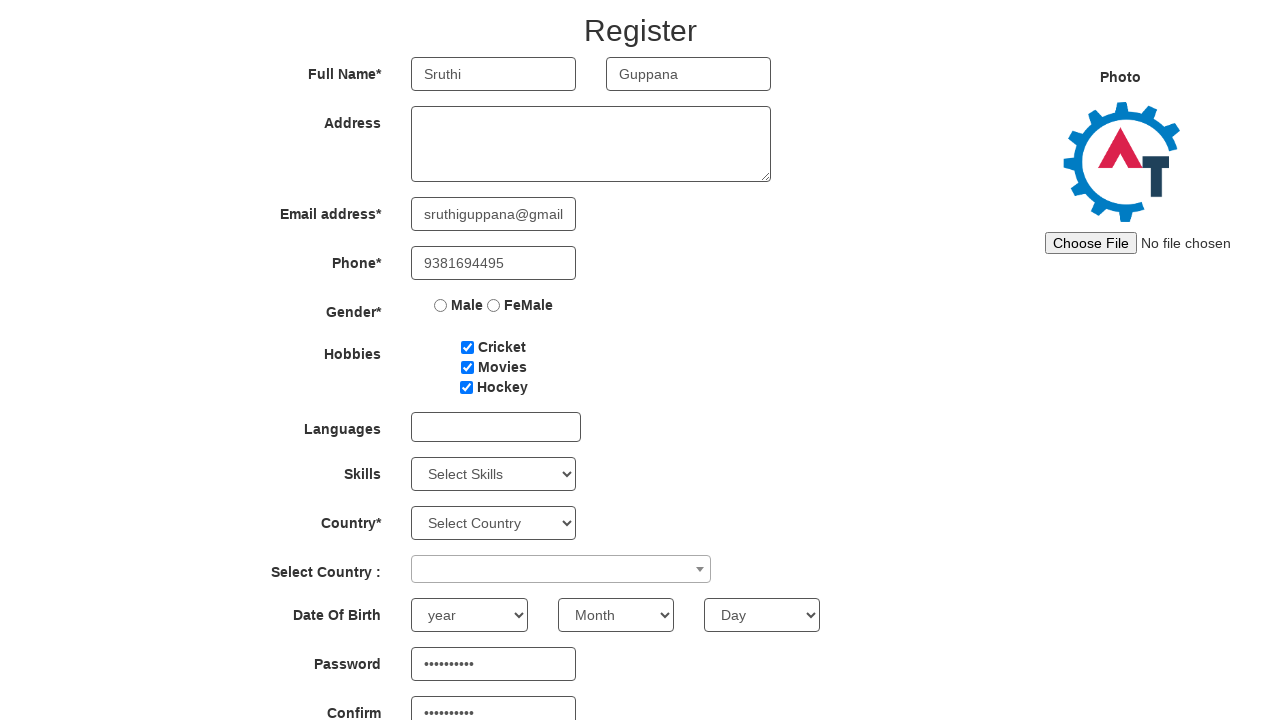